Tests checkbox functionality by locating checkboxes within a specific block and selecting them if not already selected

Starting URL: http://tizag.com/htmlT/htmlcheckboxes.php

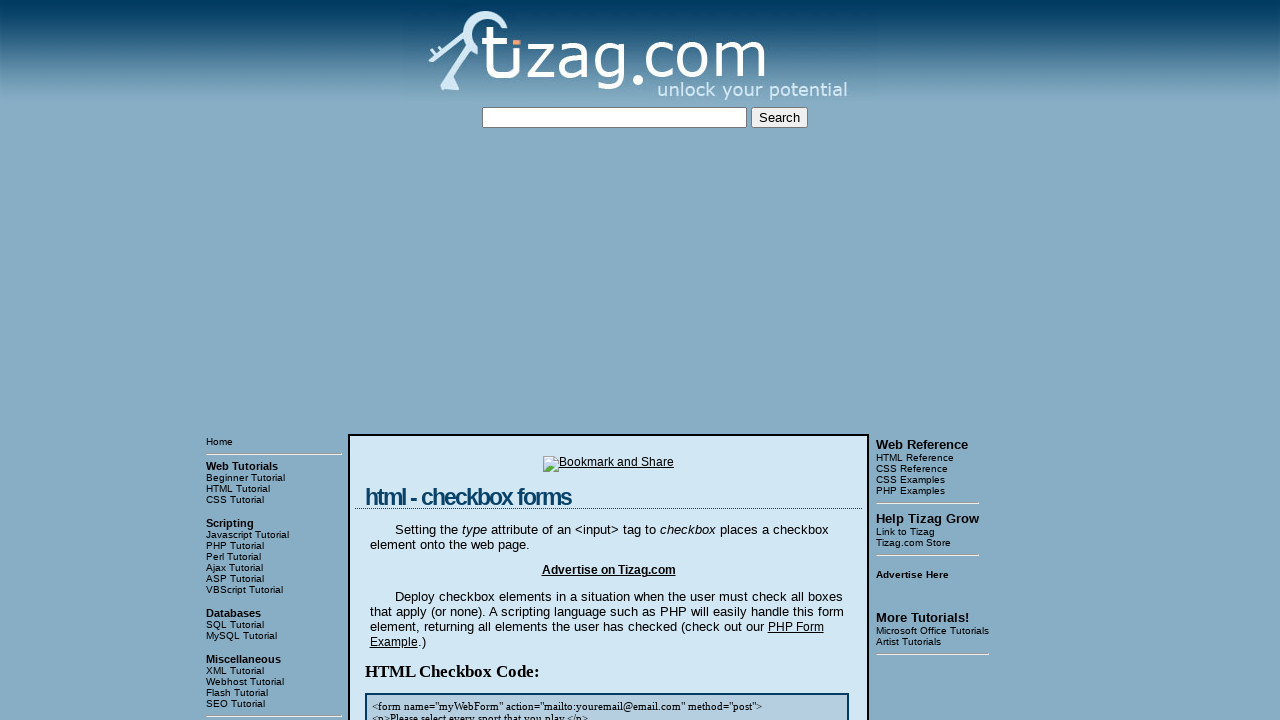

Waited 2 seconds for page to load
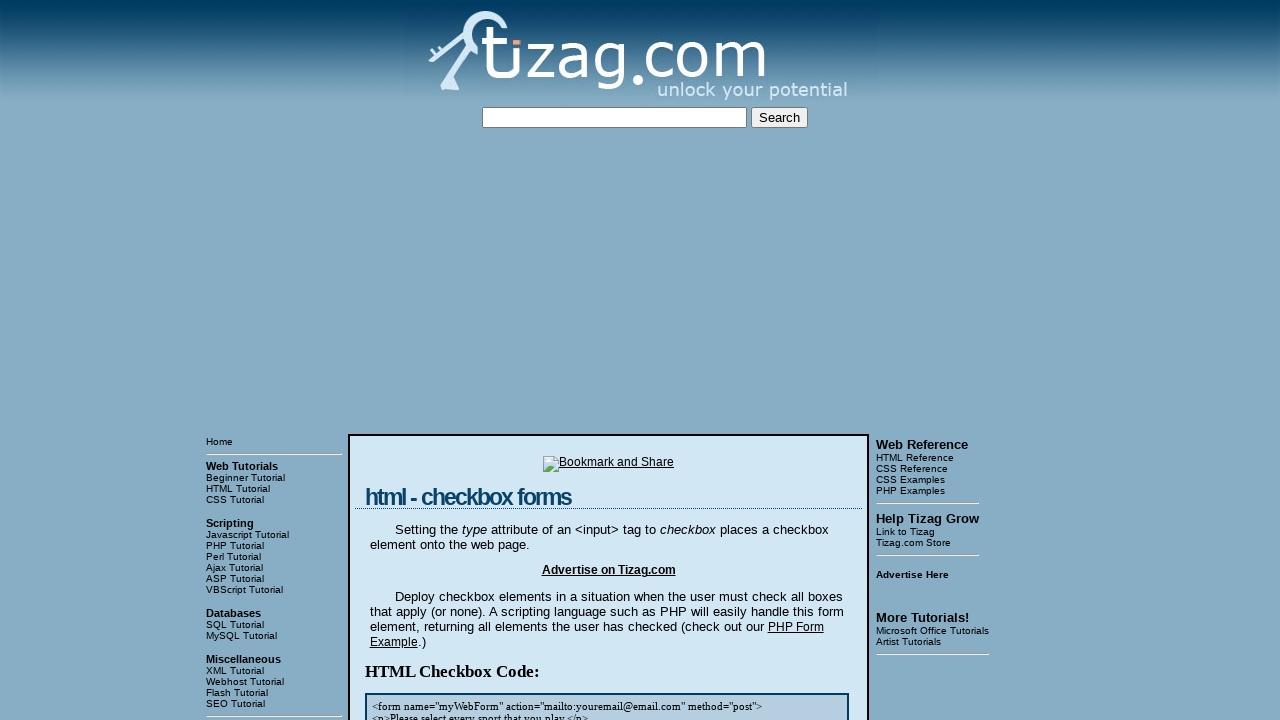

Located checkbox block element
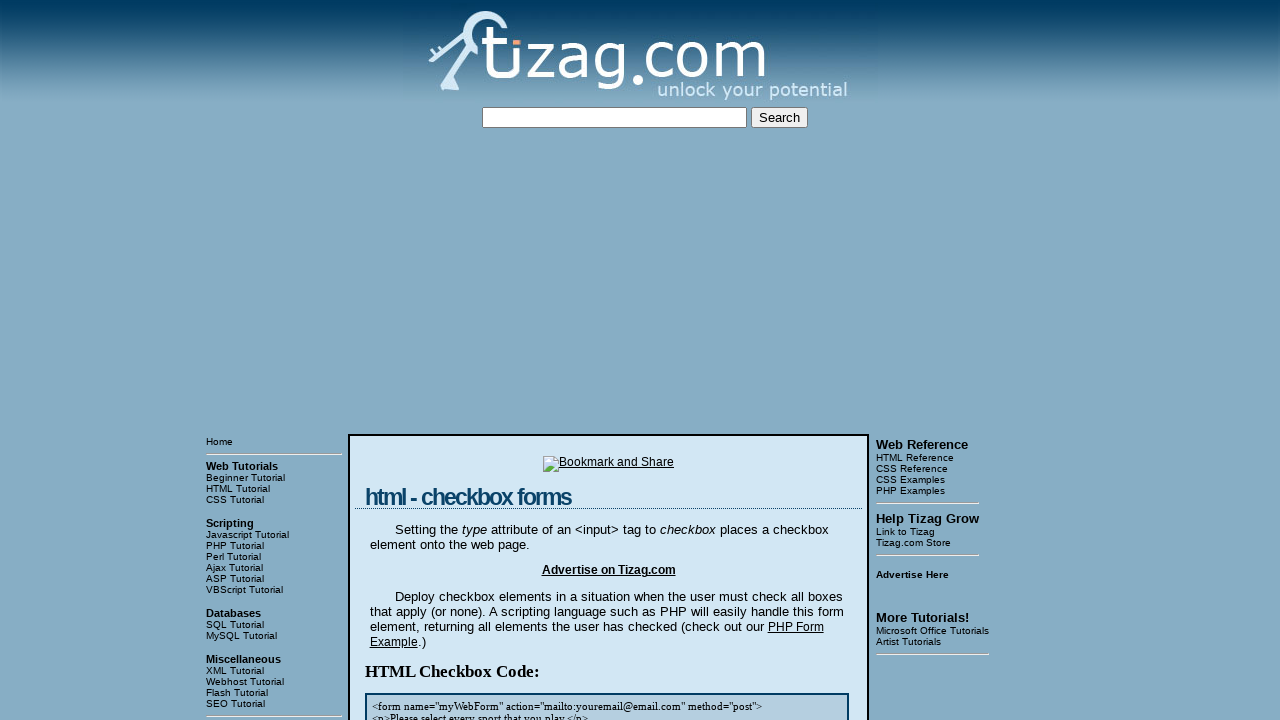

Found all checkboxes with name 'sports' within the block
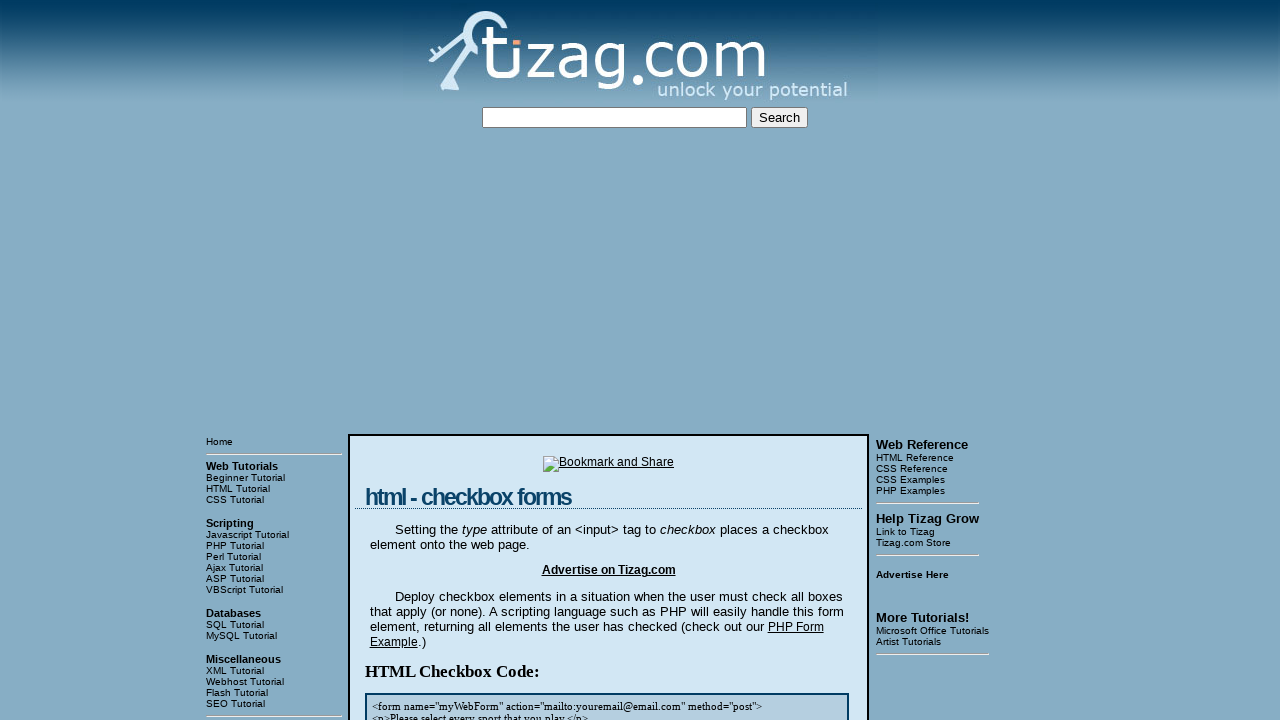

Clicked an unchecked checkbox to select it at (432, 360) on xpath=/html/body/table[3]/tbody/tr[1]/td[2]/table/tbody/tr/td/div[6] >> input[na
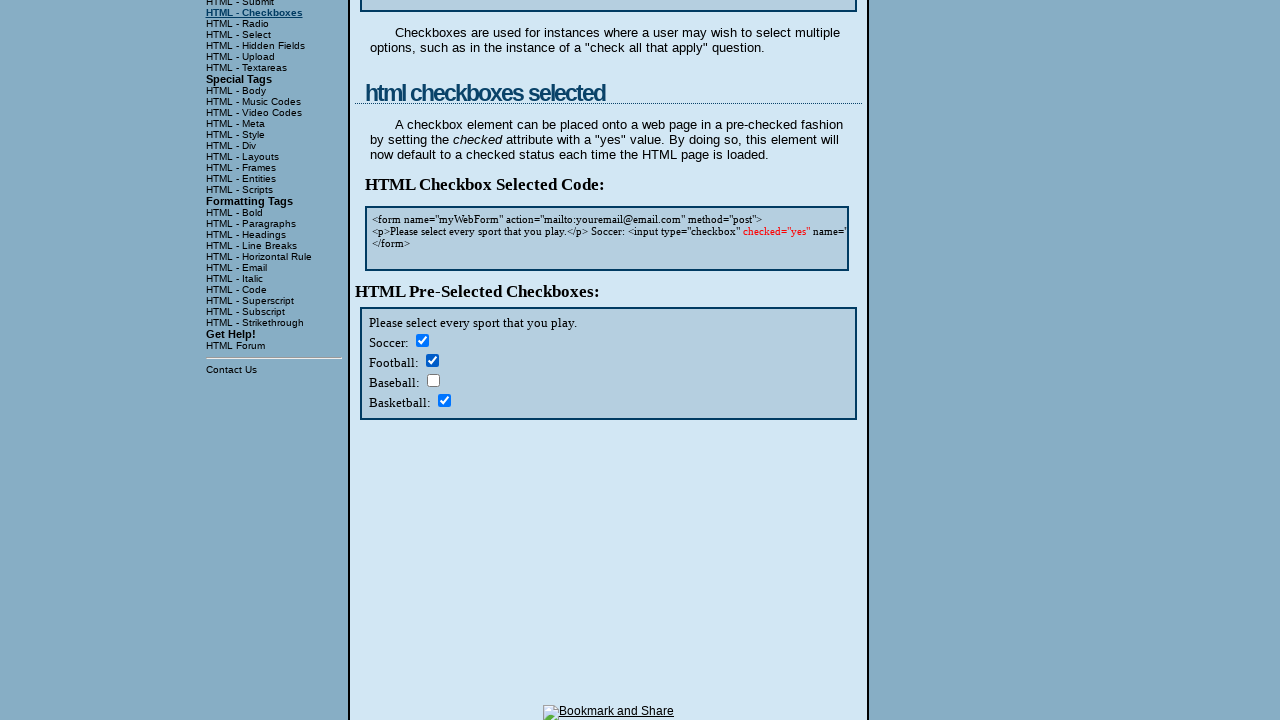

Clicked an unchecked checkbox to select it at (433, 380) on xpath=/html/body/table[3]/tbody/tr[1]/td[2]/table/tbody/tr/td/div[6] >> input[na
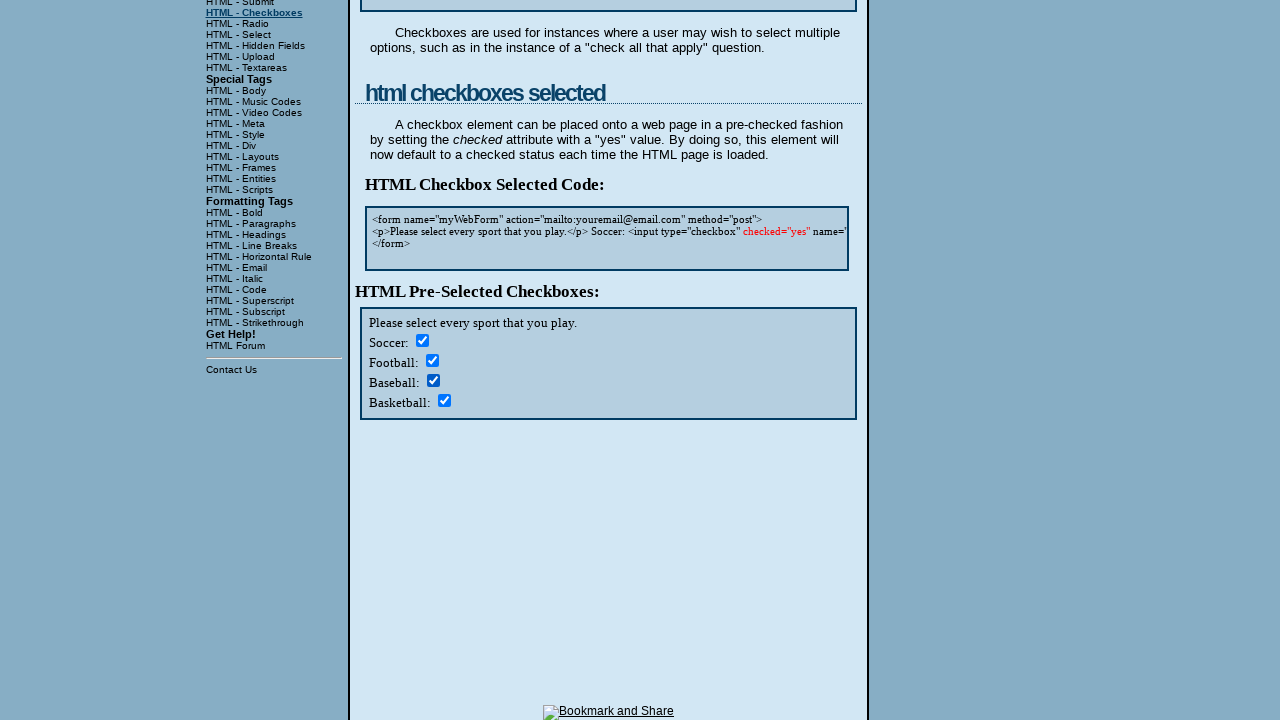

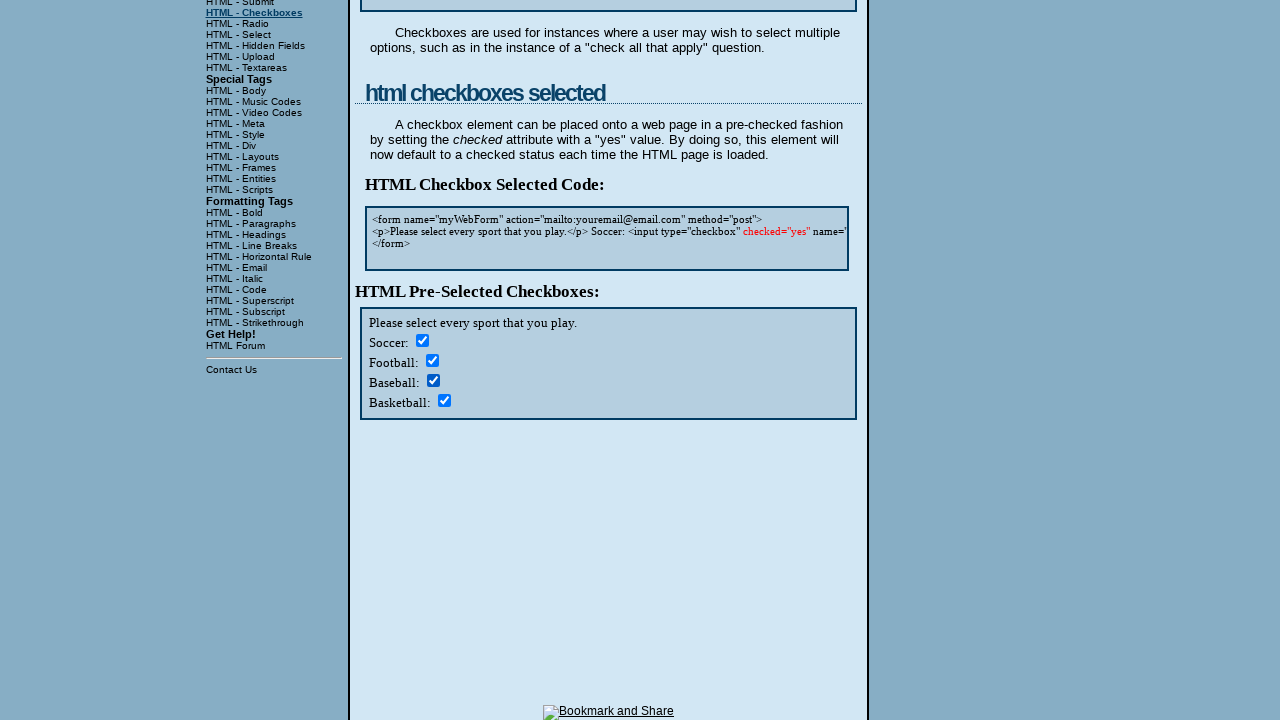